Tests creating a new todo list by entering a name and pressing Enter, then verifying the list appears

Starting URL: https://eviltester.github.io/simpletodolist/todolists.html

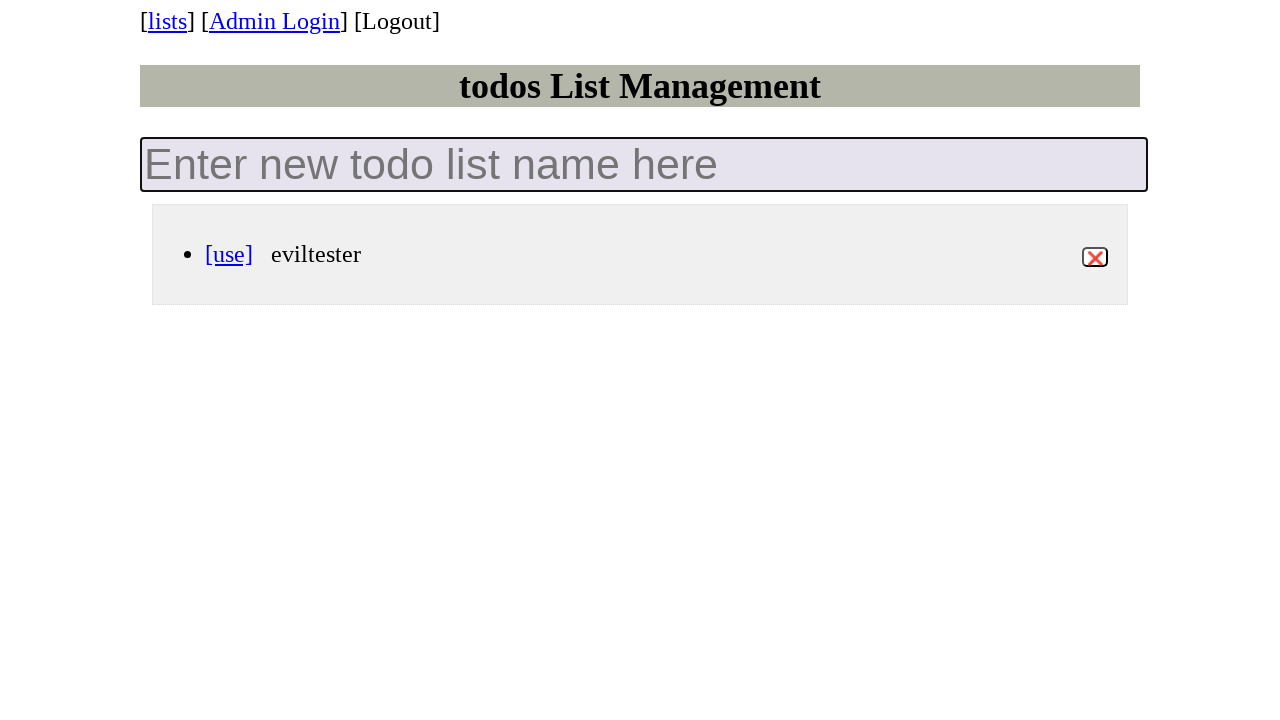

Navigated to todo lists page
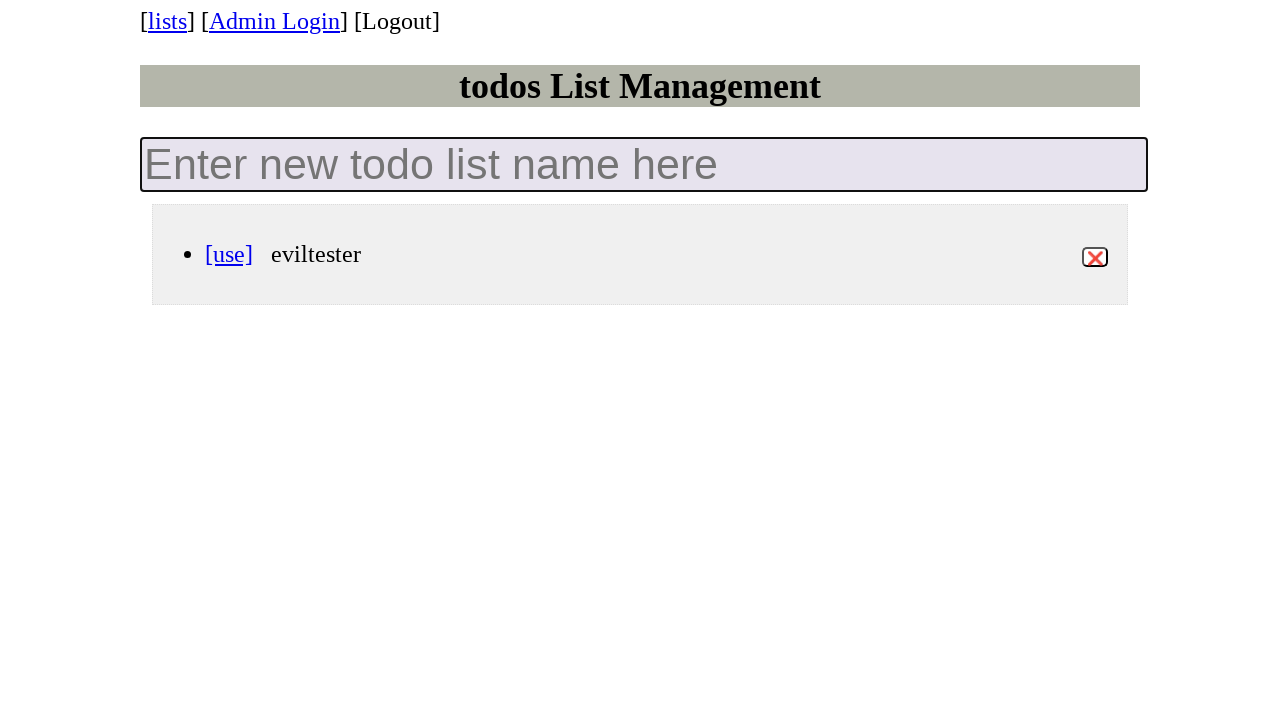

Filled todo list name field with 'Tests' on internal:attr=[placeholder="Enter new todo list name here"i]
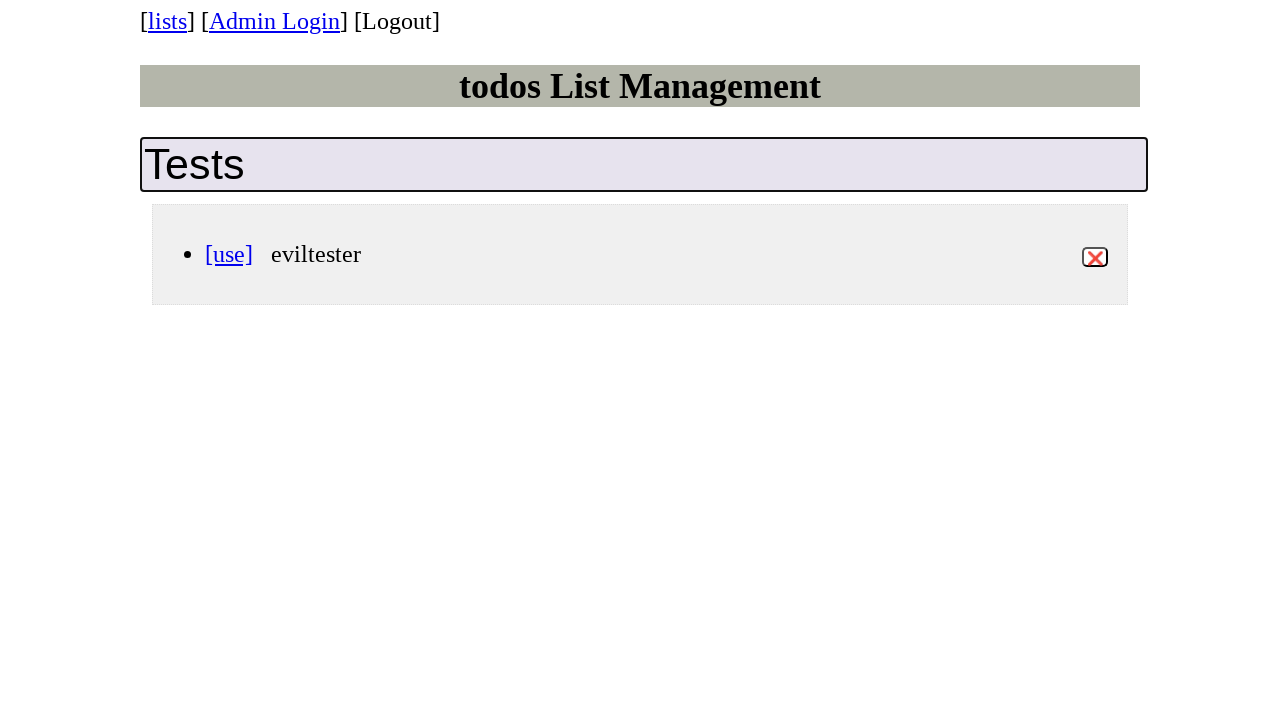

Pressed Enter to create the todo list
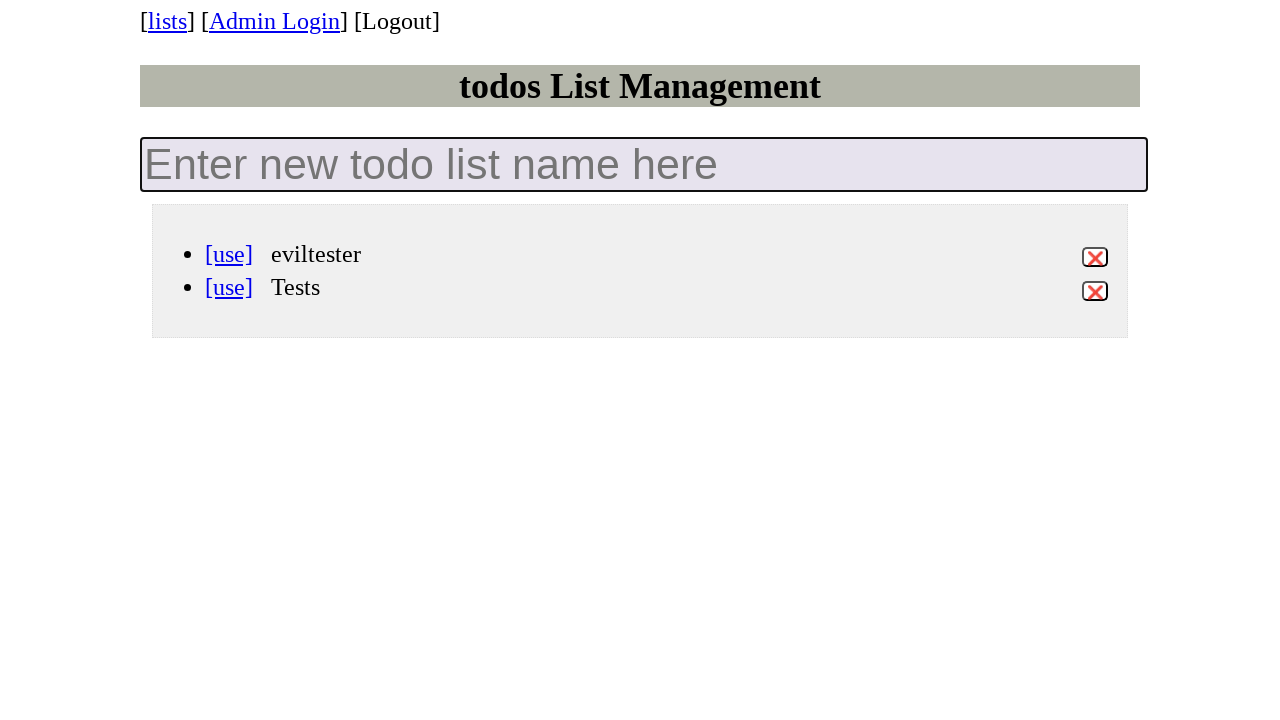

Verified todo list 'Tests' was created and is visible
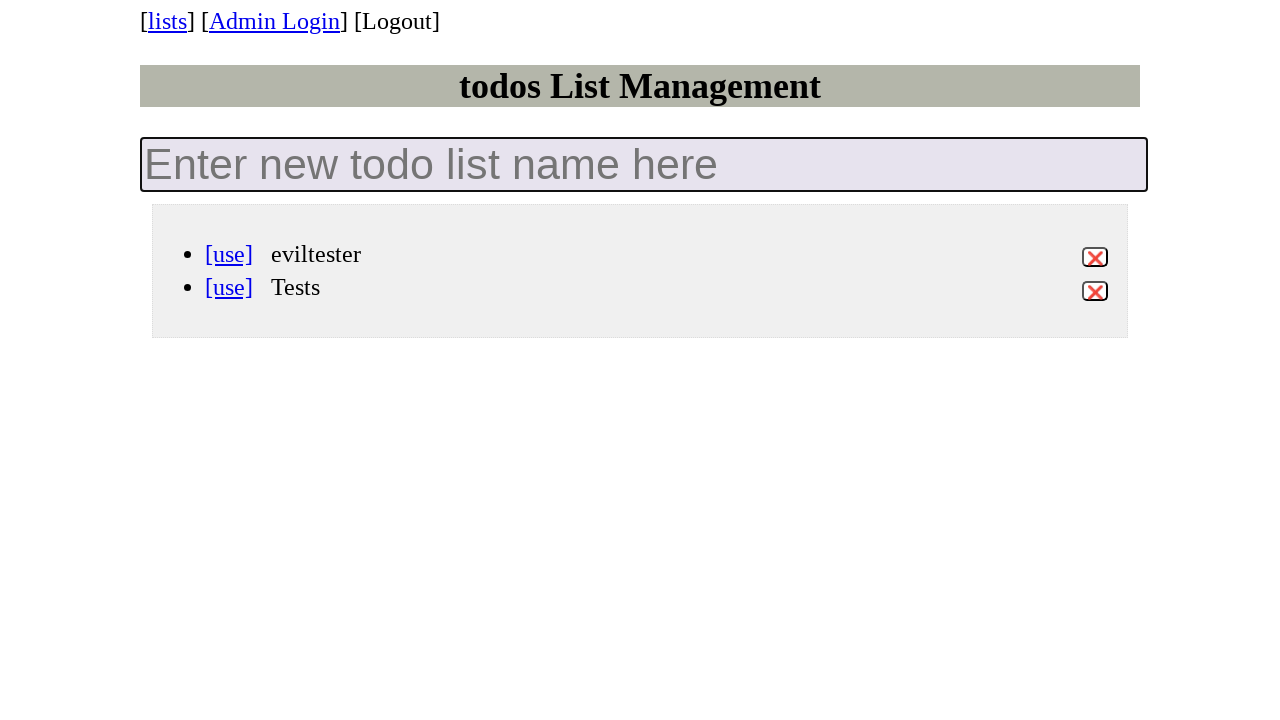

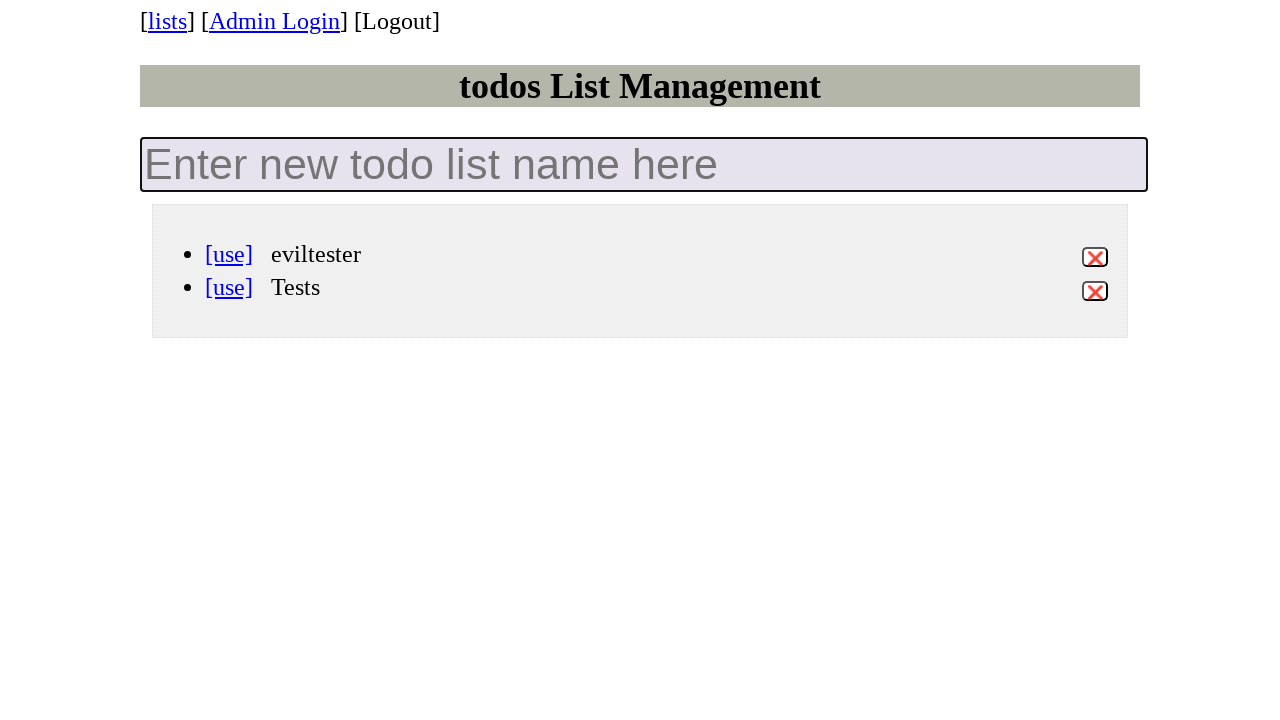